Tests the Python.org search functionality by searching for a term and checking if results are found

Starting URL: https://www.python.org

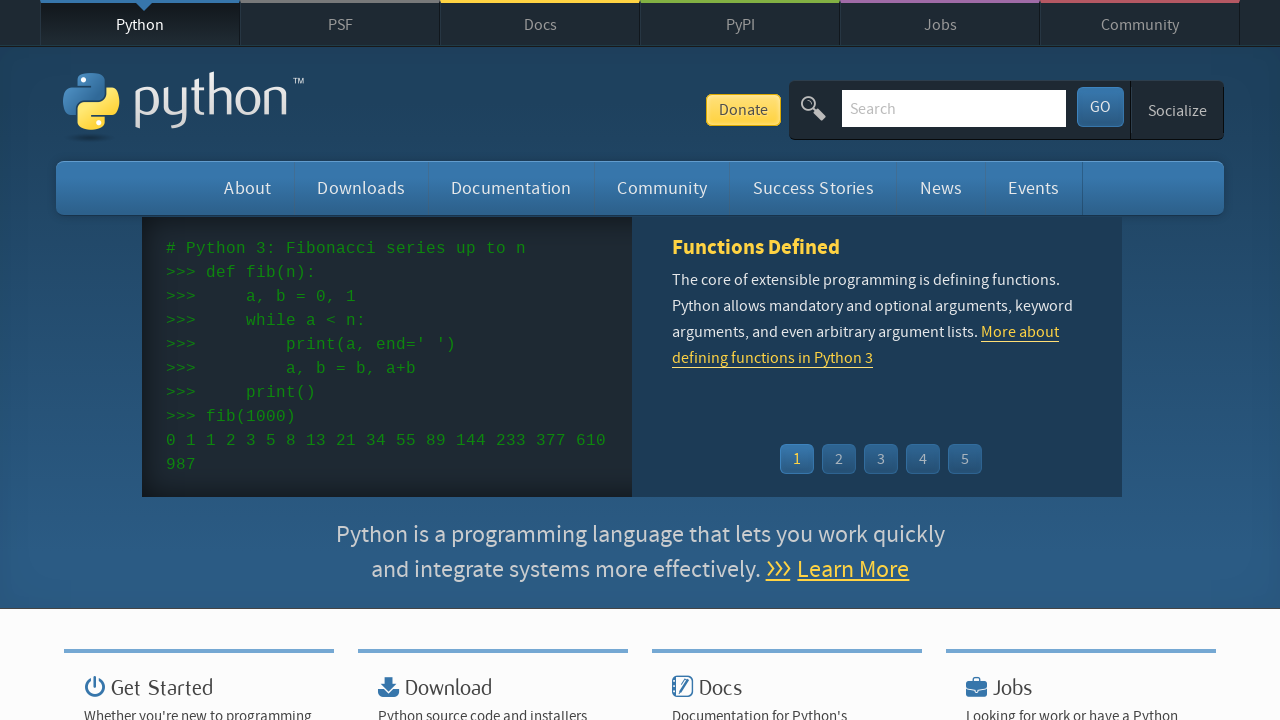

Cleared the search bar on input[name='q']
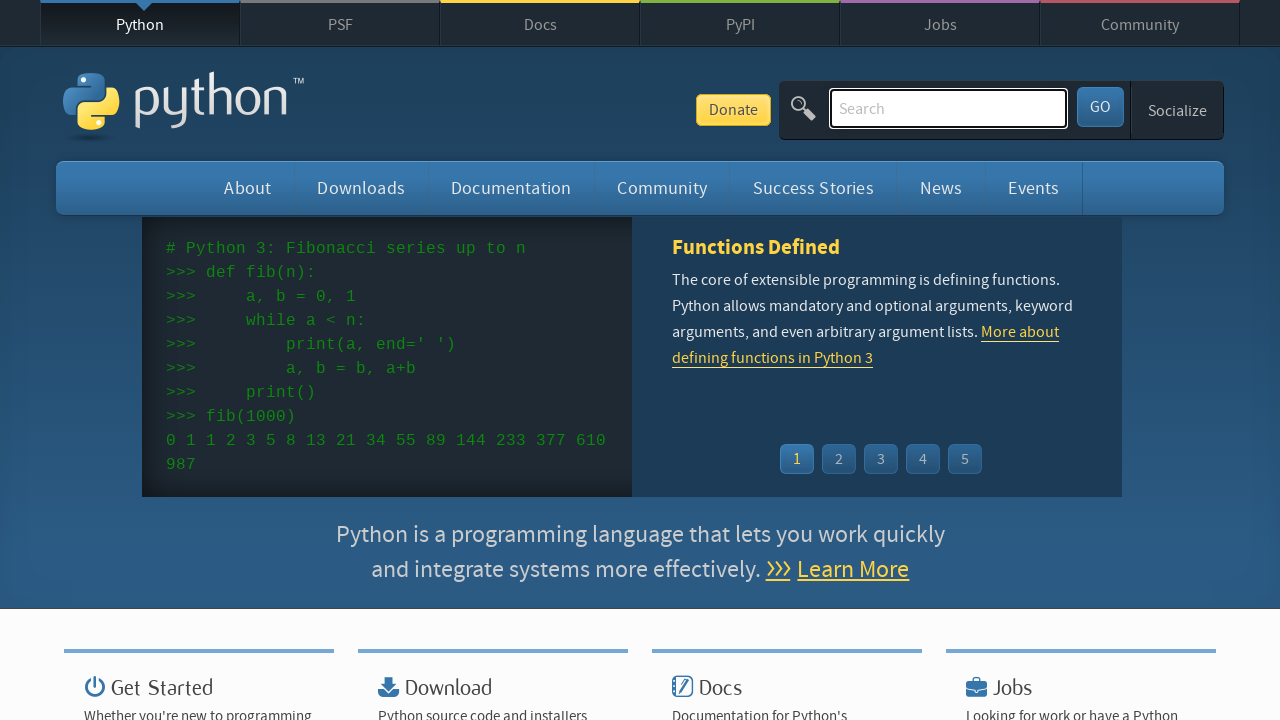

Filled search bar with 'test' on input[name='q']
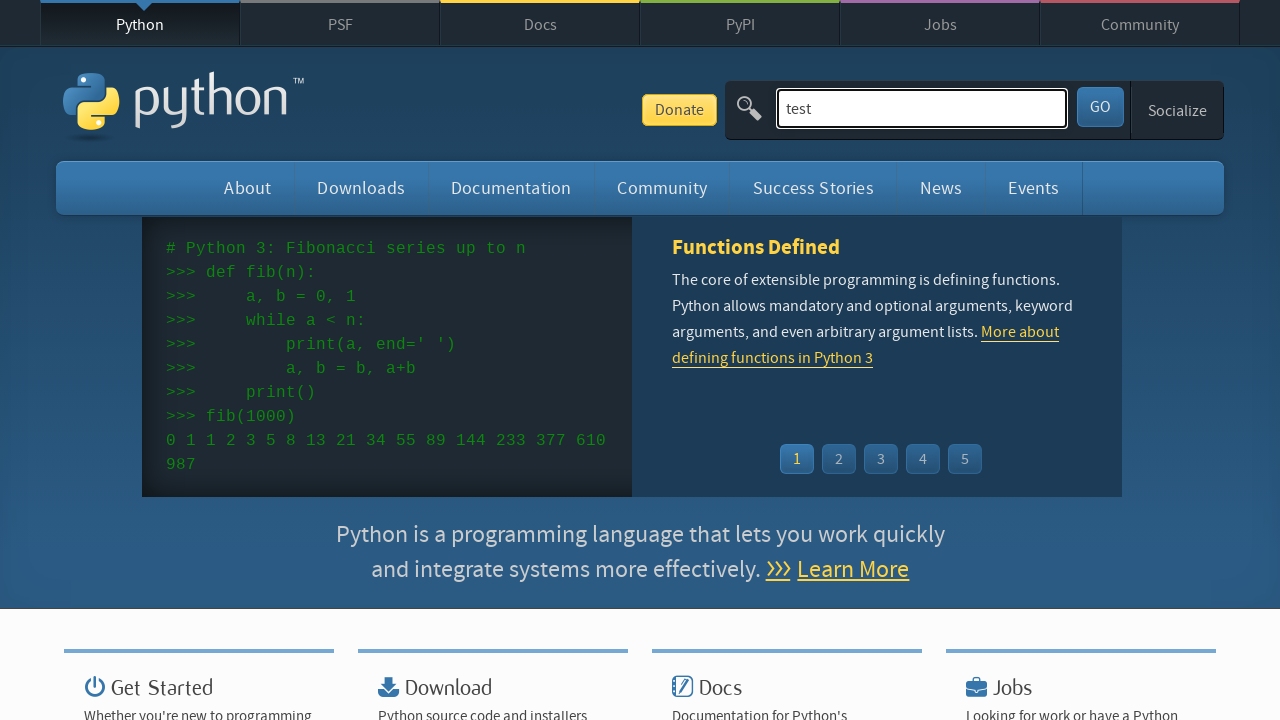

Pressed Enter to submit search on input[name='q']
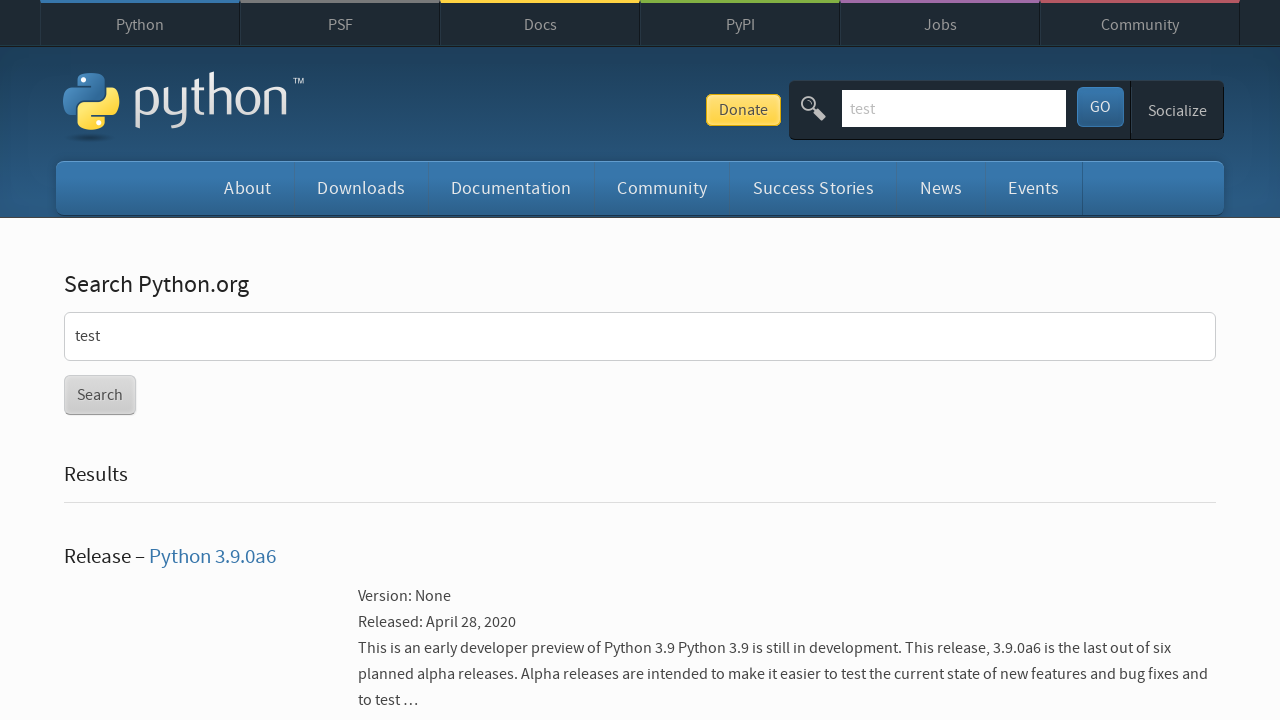

Waited for page to load (networkidle)
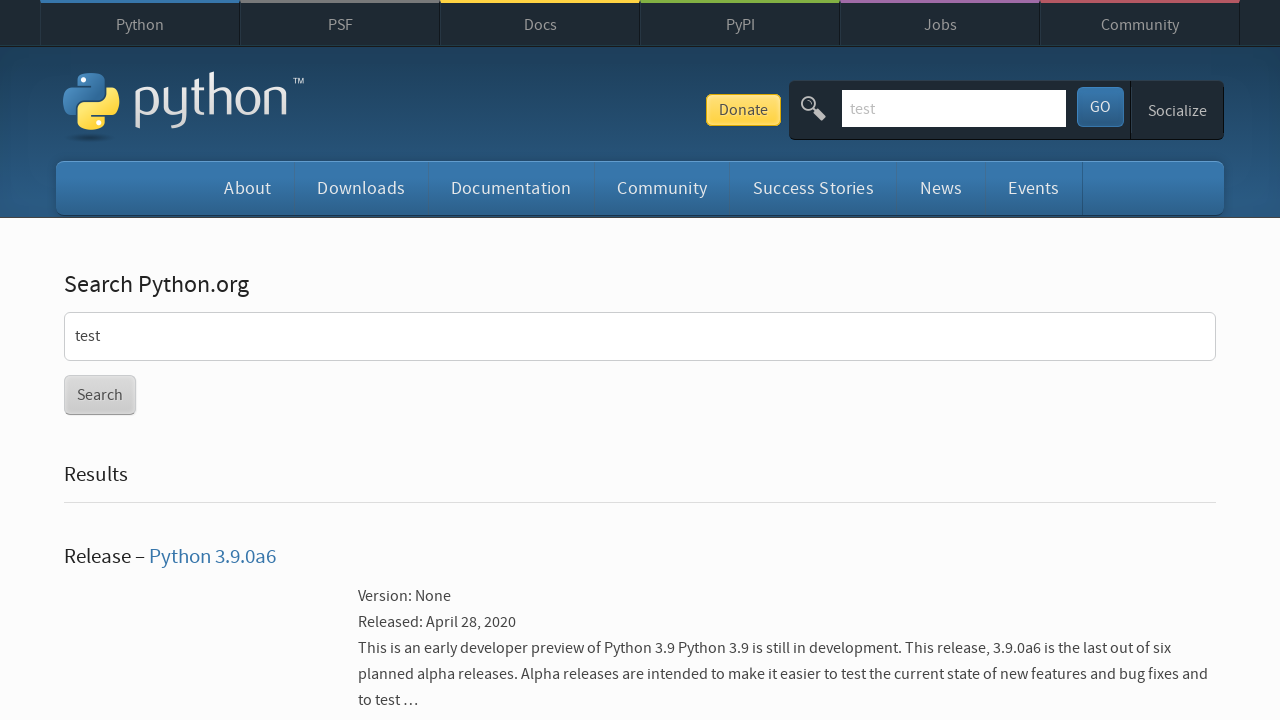

Located 'No results found' message elements
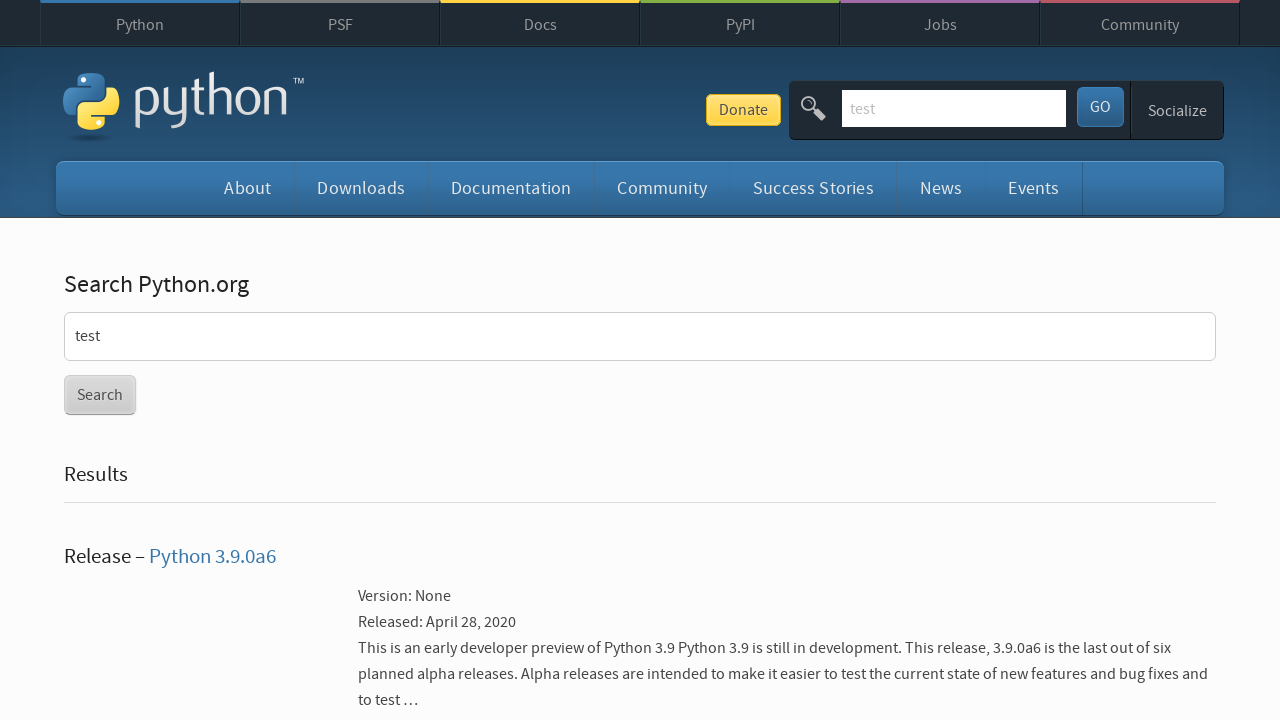

Search results were found
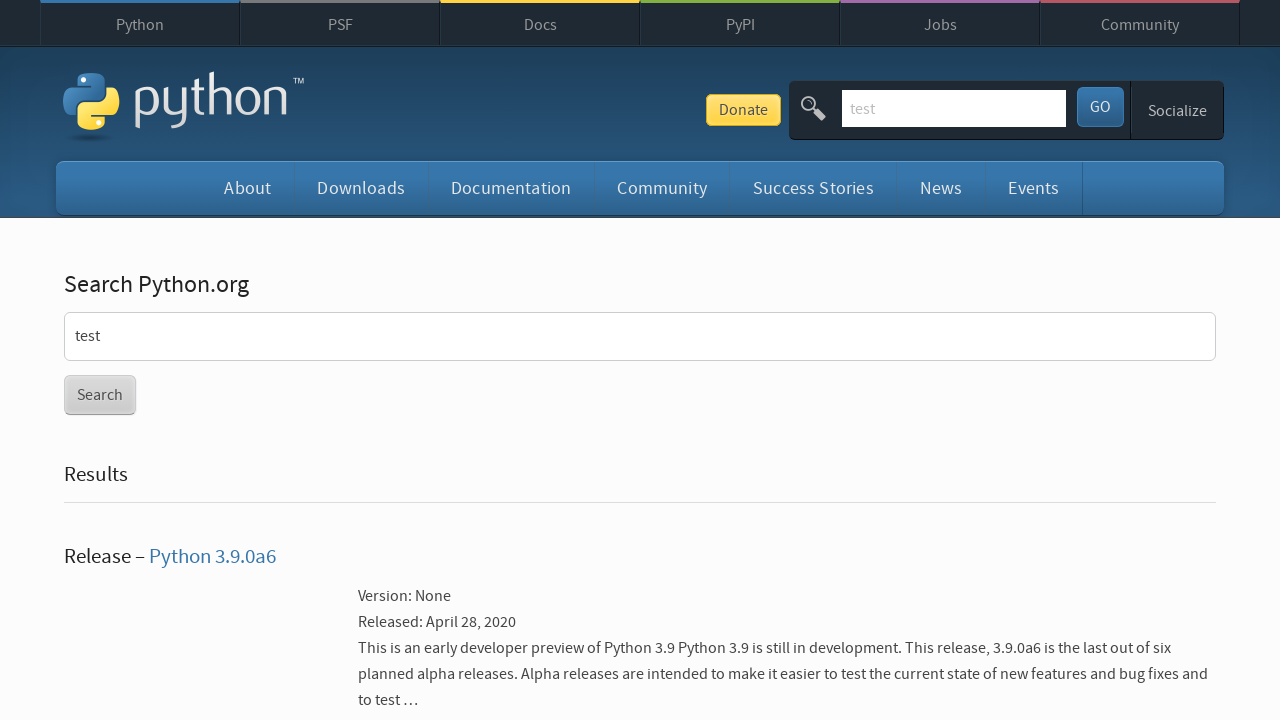

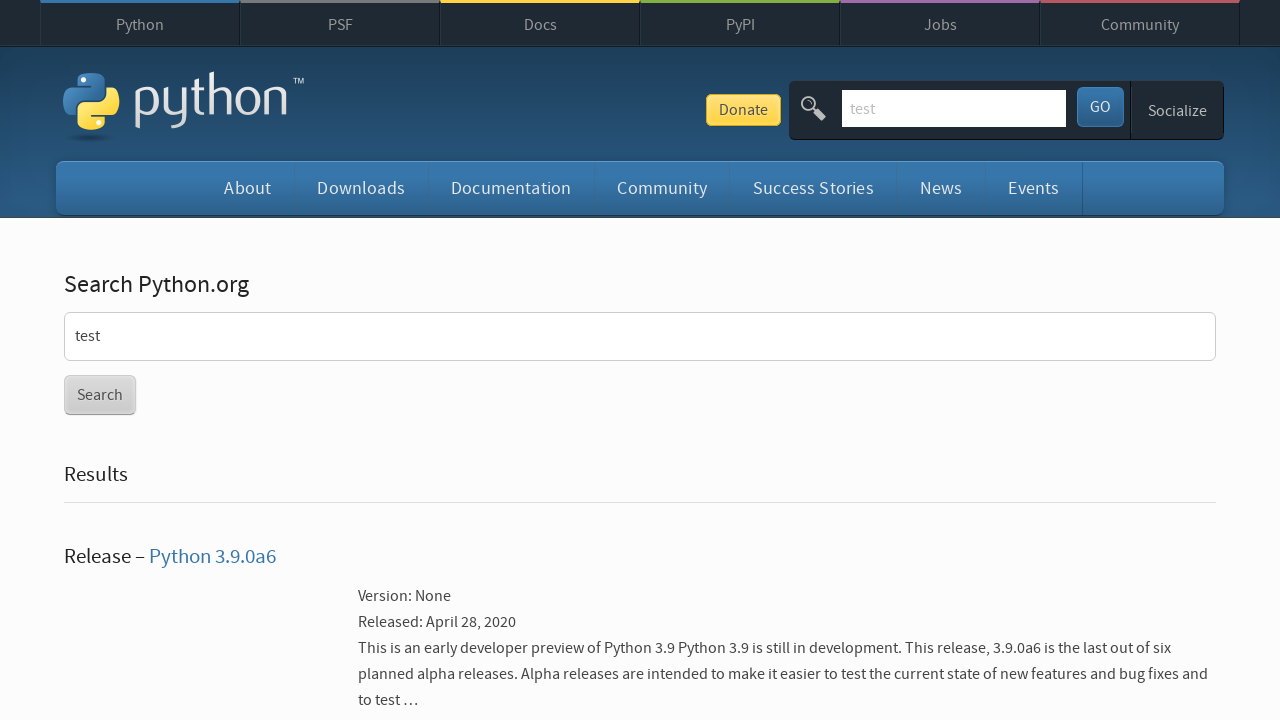